Tests that radio button default states are correct - verifies "people" radio is selected by default and "robots" radio is not selected

Starting URL: http://suninjuly.github.io/math.html

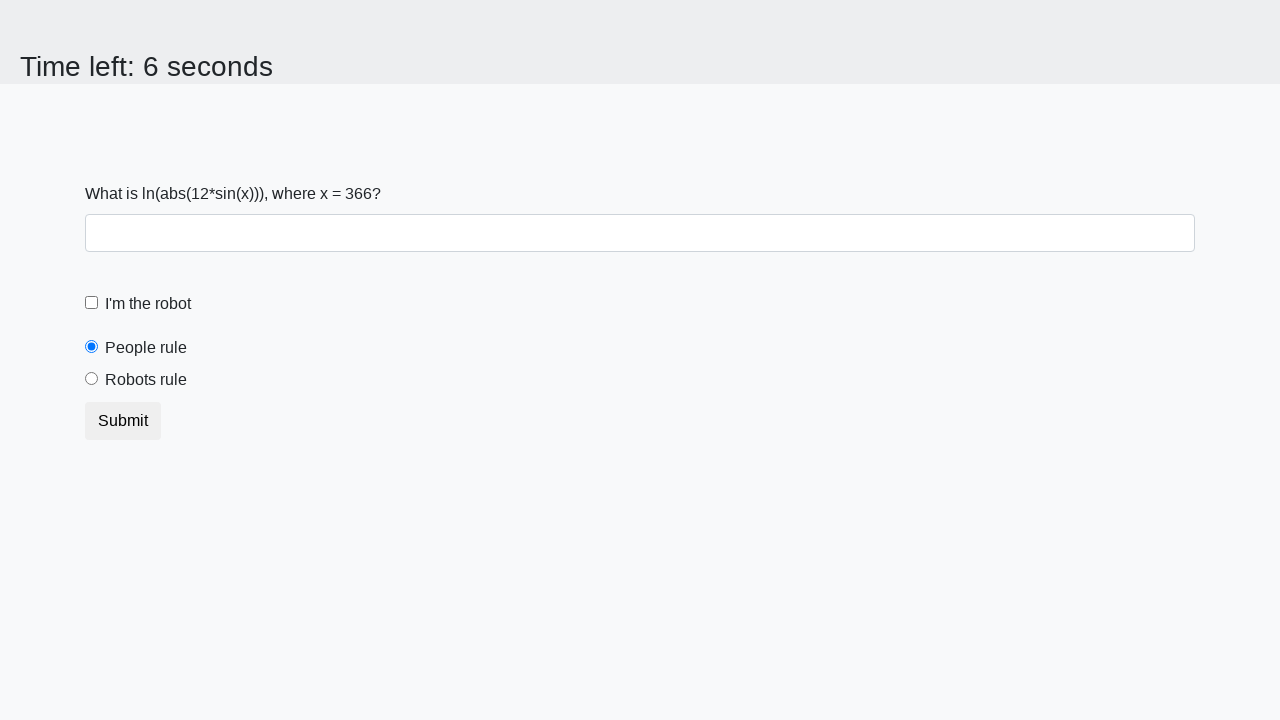

Navigated to http://suninjuly.github.io/math.html
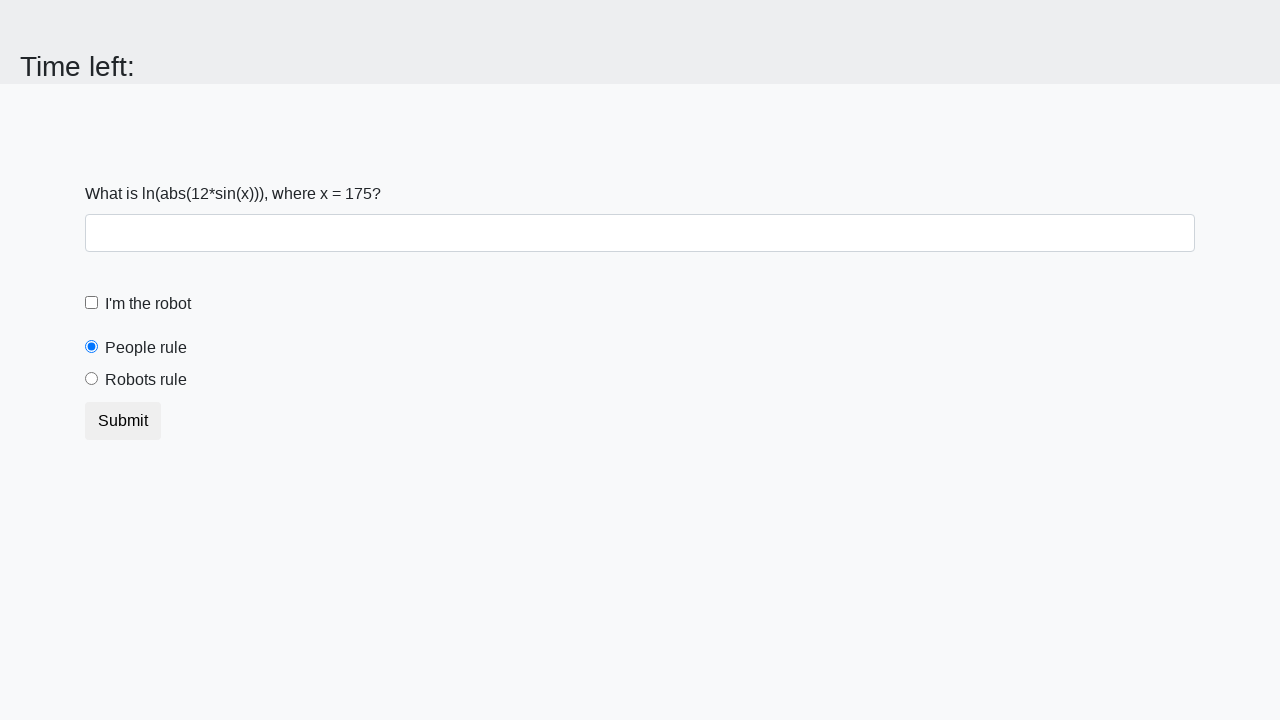

Located 'people' radio button element
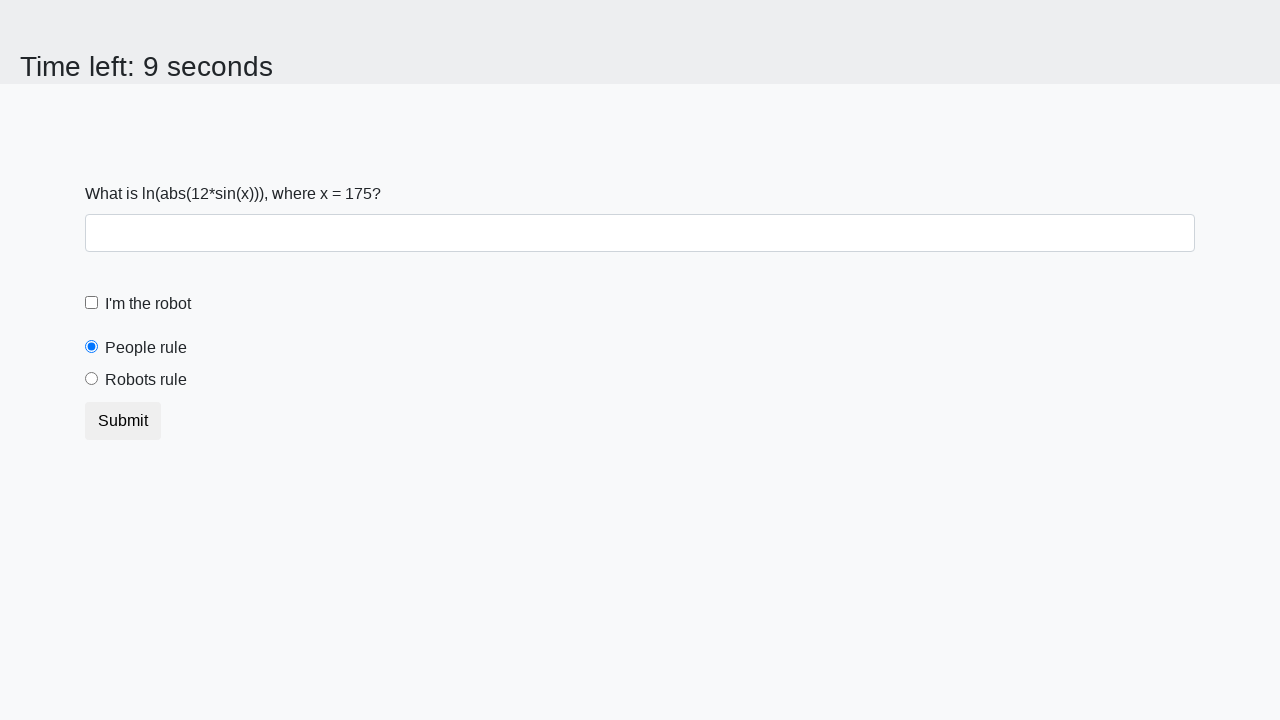

Verified that 'people' radio button is selected by default
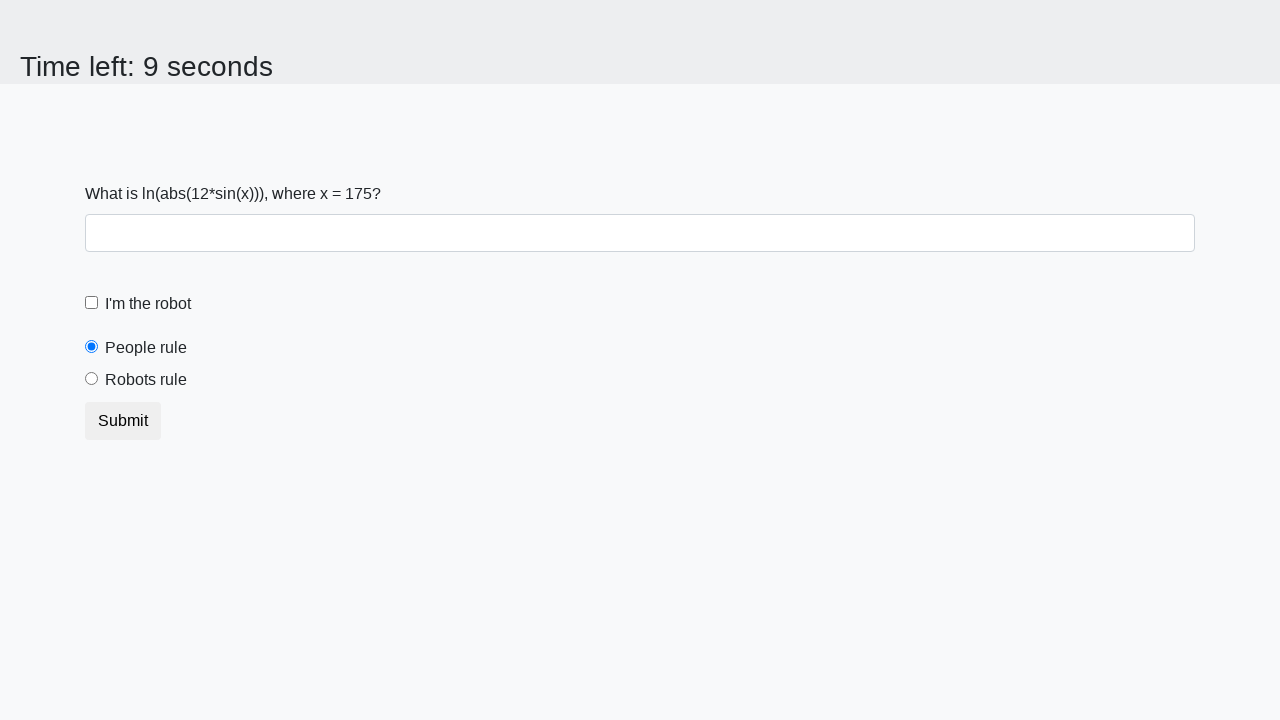

Located 'robots' radio button element
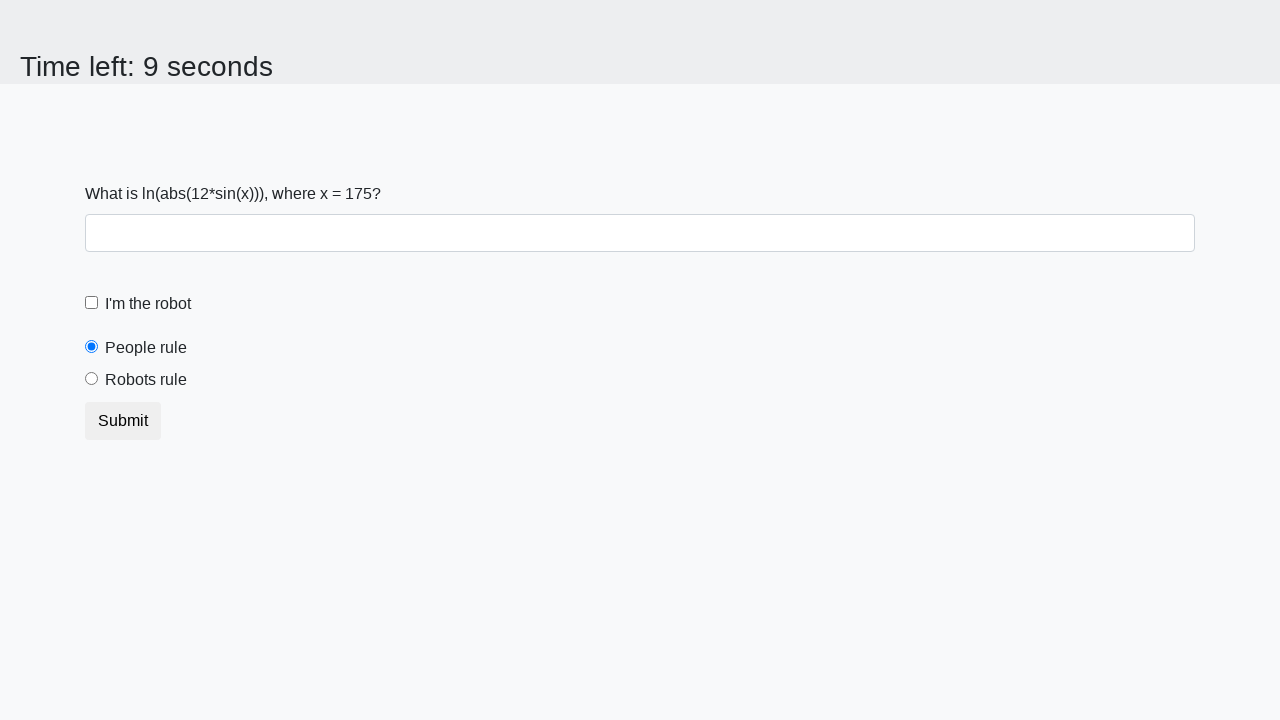

Verified that 'robots' radio button is not selected by default
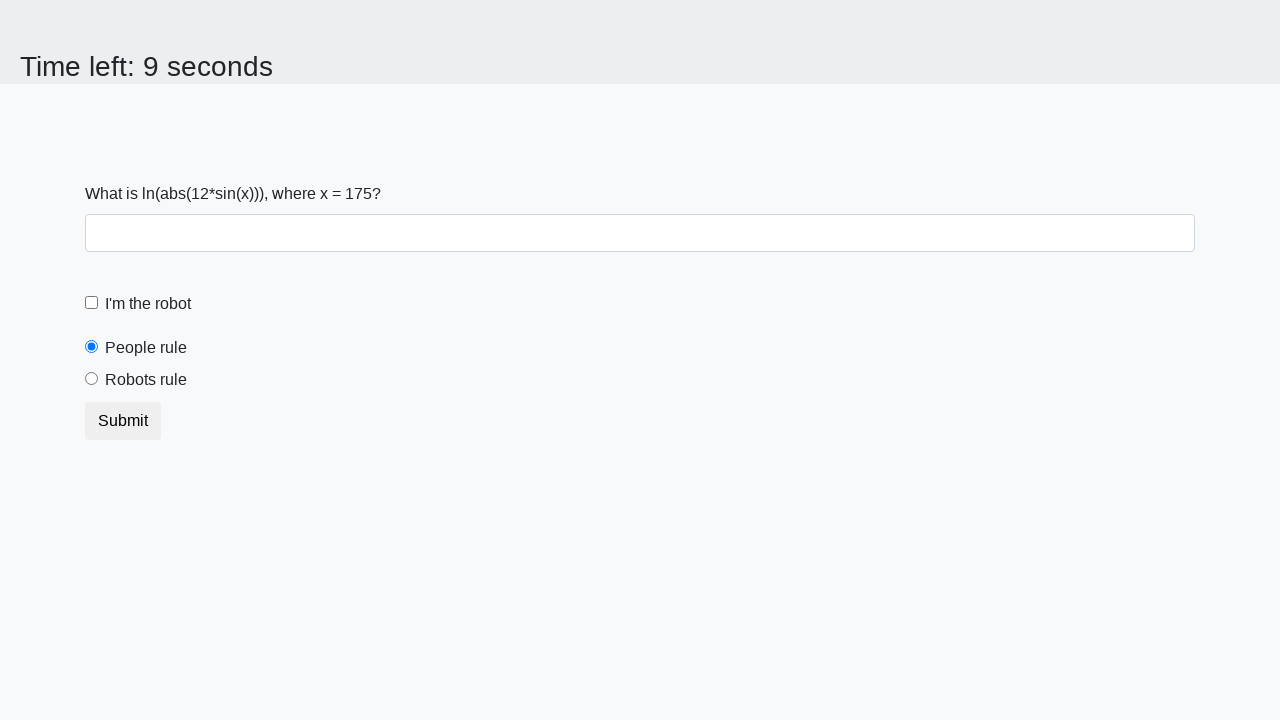

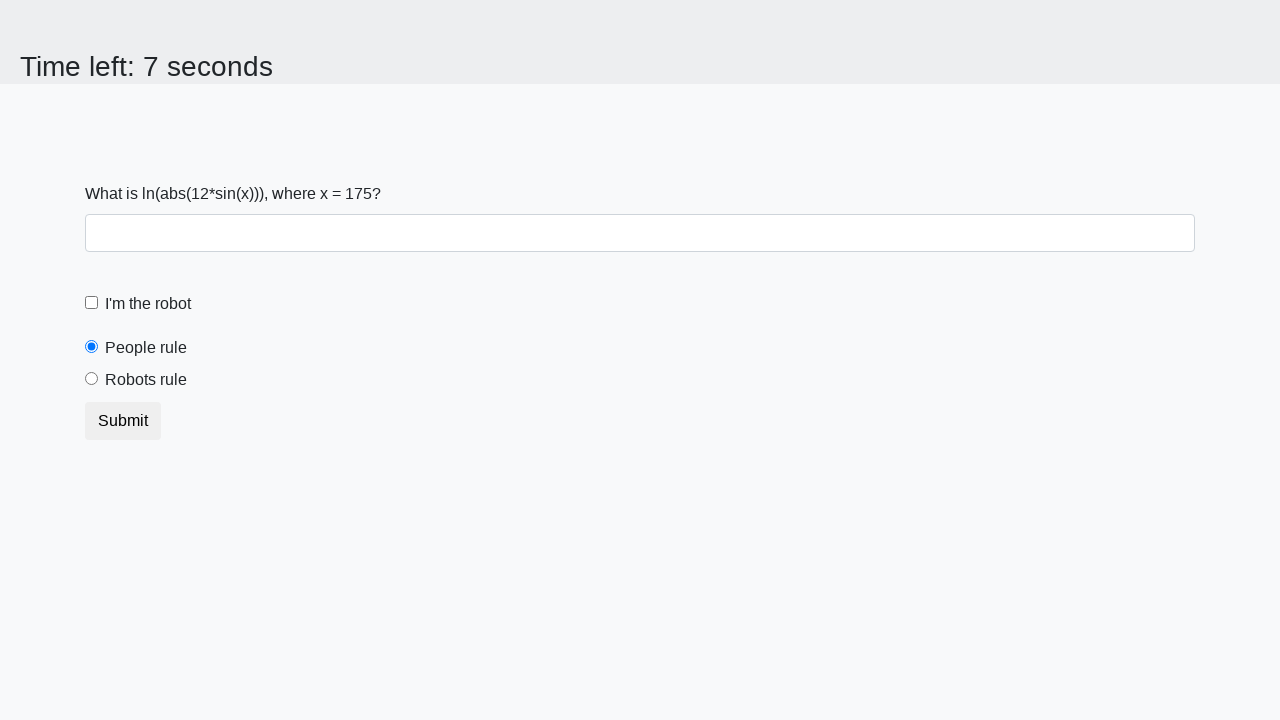